Tests datalist functionality by clicking on a datalist input field, selecting an option value, and filling it into the input field

Starting URL: https://bonigarcia.dev/selenium-webdriver-java/web-form.html

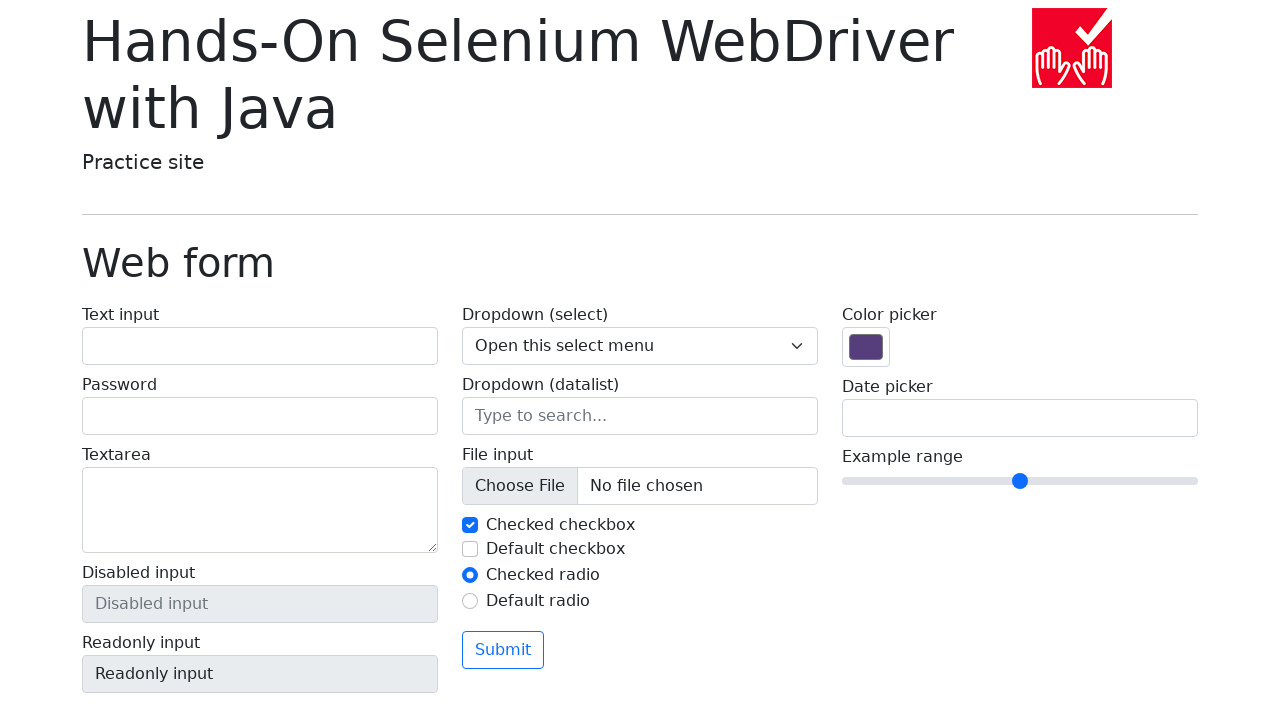

Clicked on the datalist input field at (640, 416) on input[name='my-datalist']
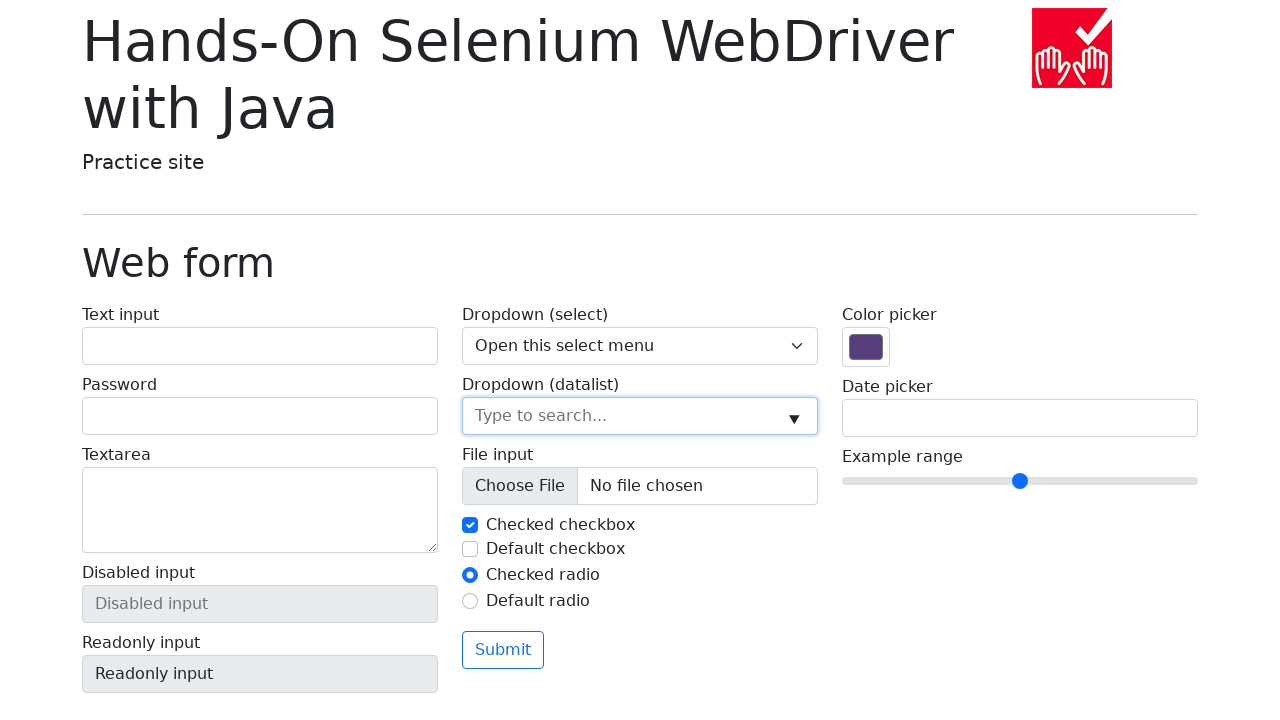

Retrieved value from second datalist option
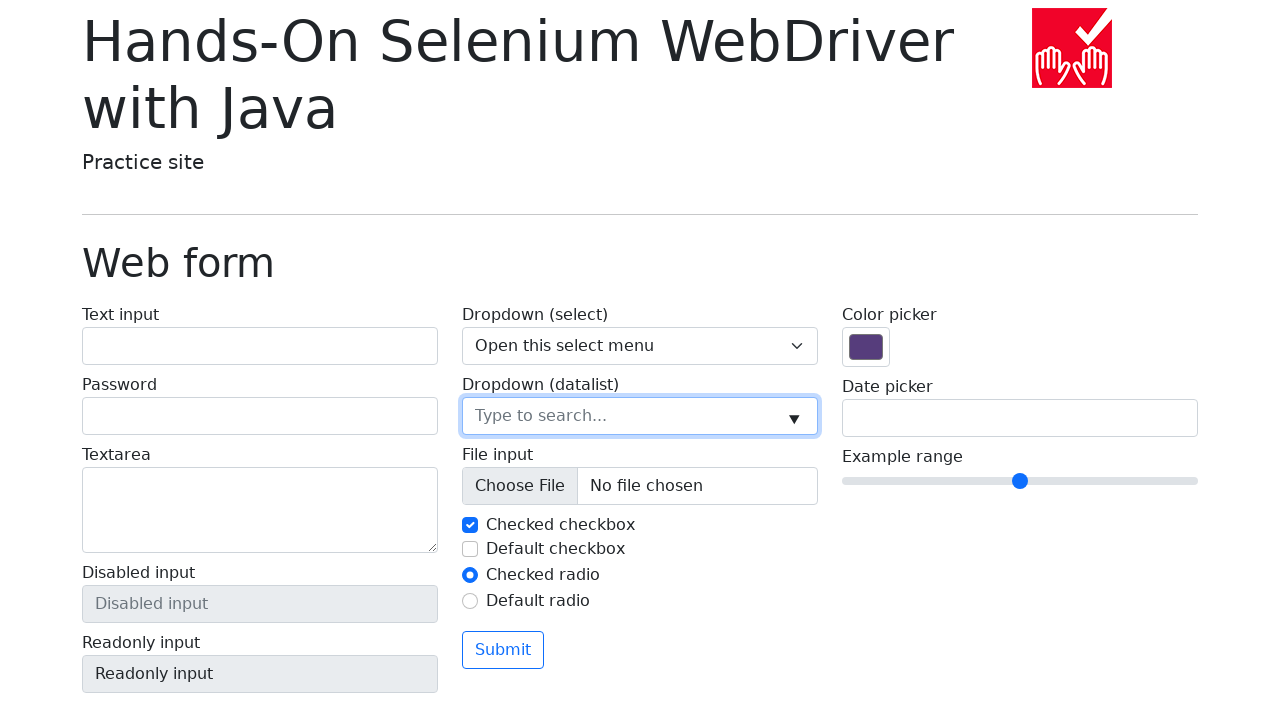

Filled datalist input with option value: New York on input[name='my-datalist']
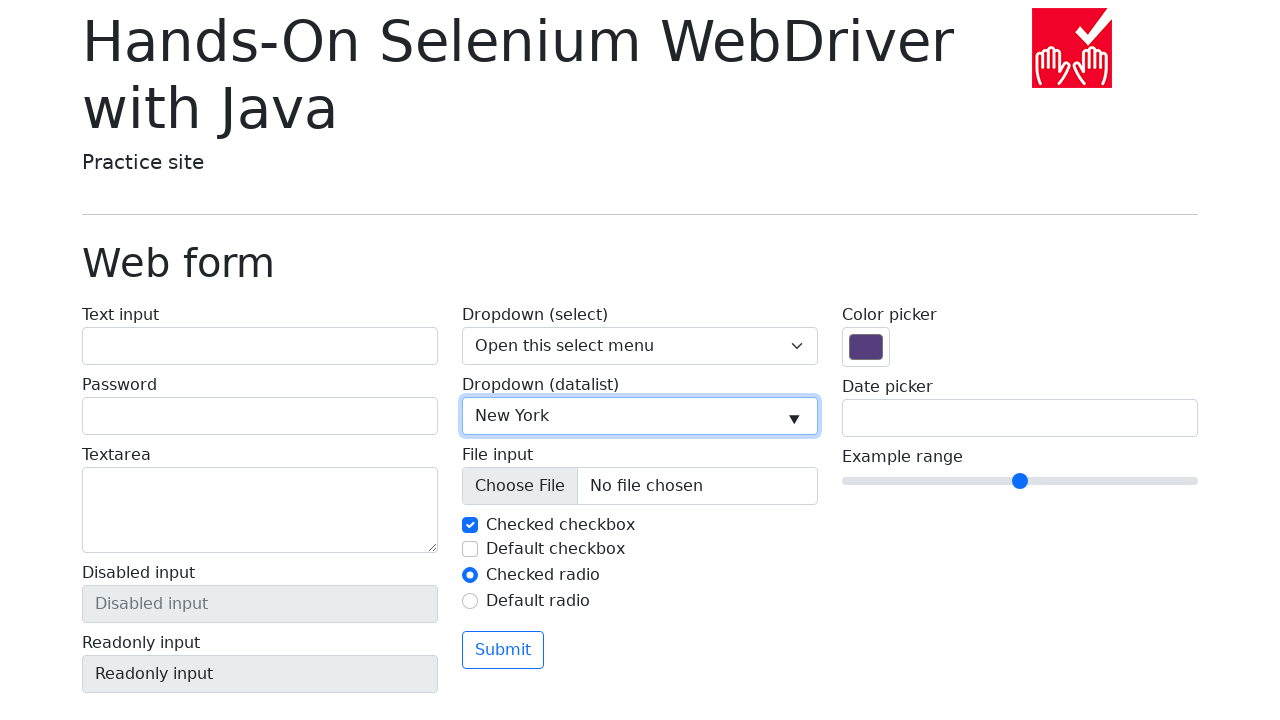

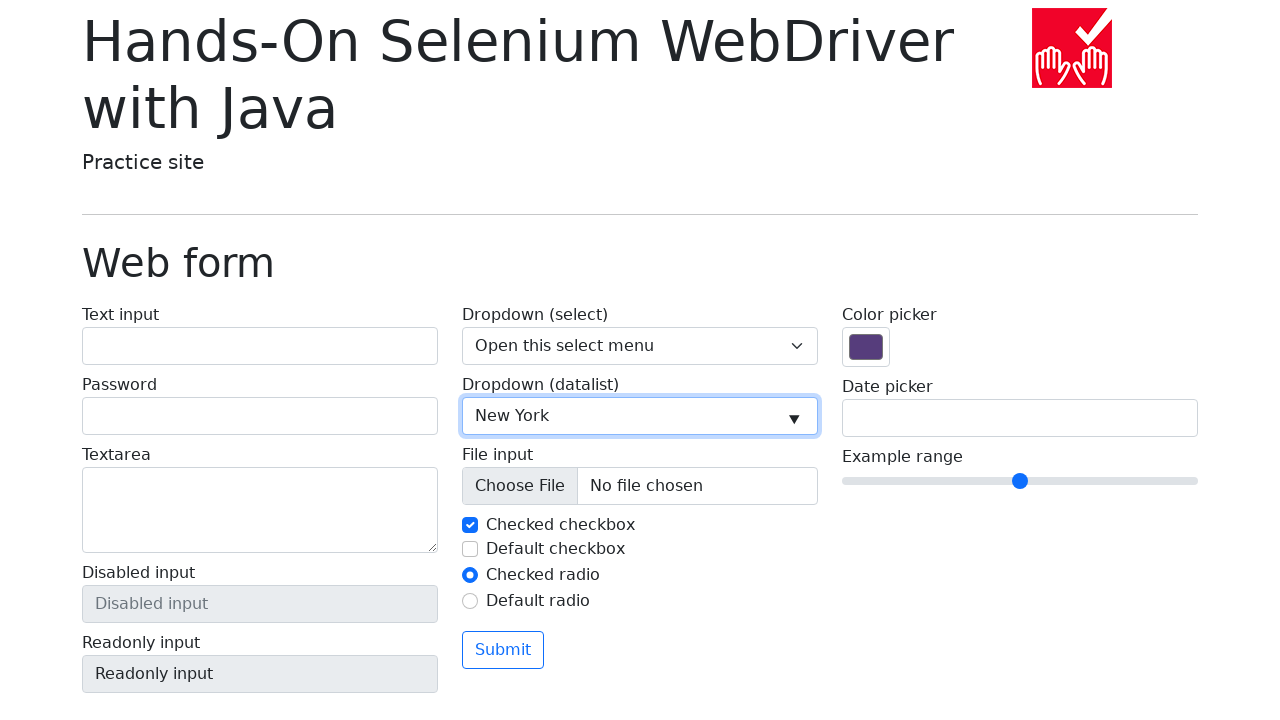